Navigates to Epoch Converter website for timestamp conversions

Starting URL: https://www.epochconverter.com

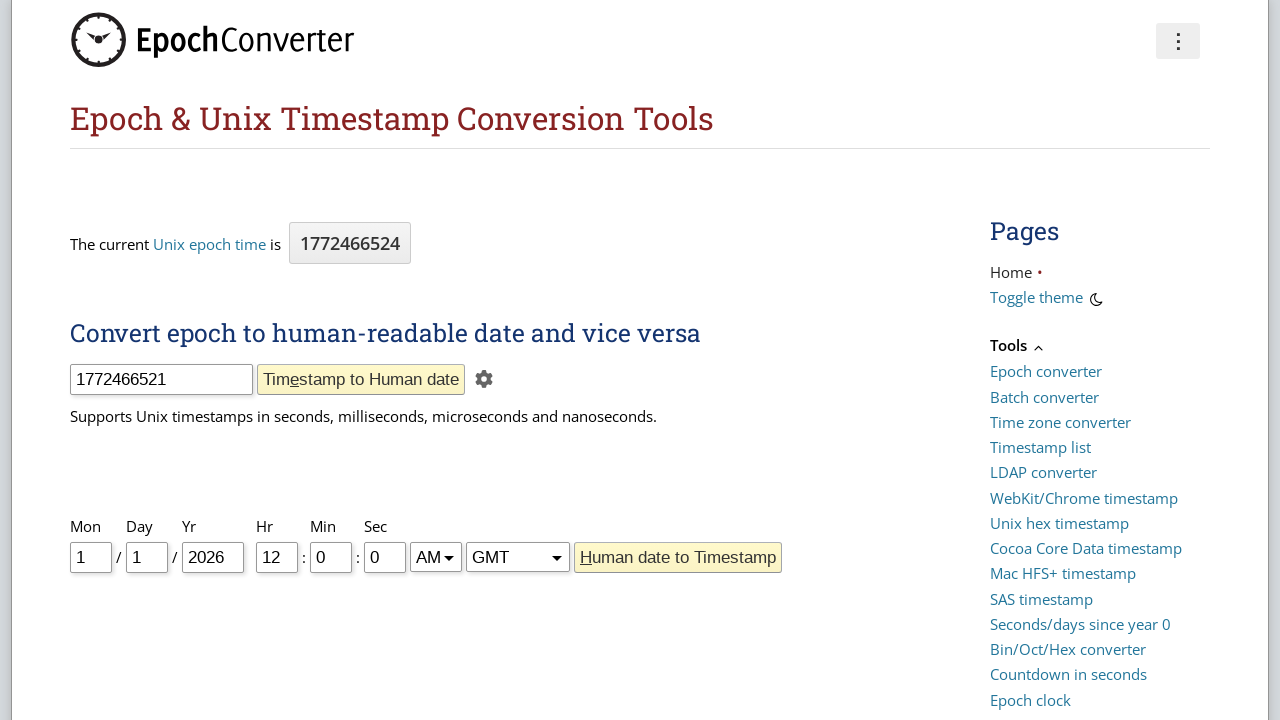

Page body loaded on Epoch Converter website
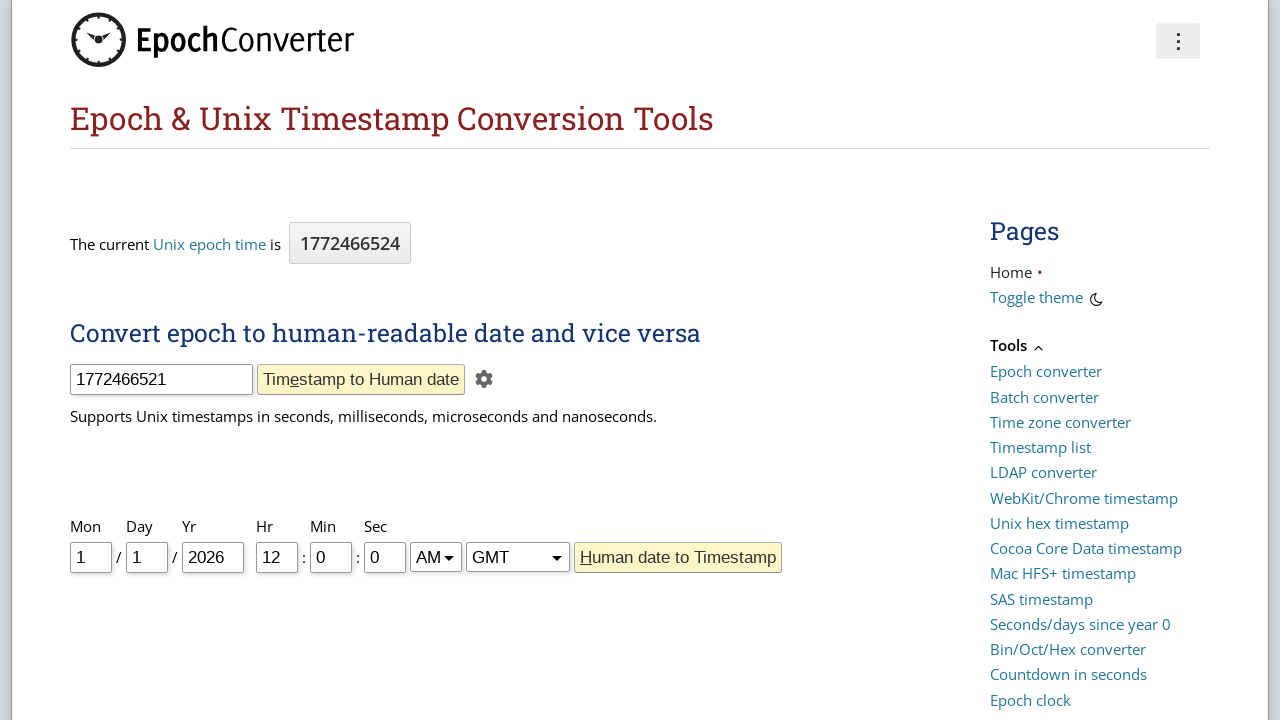

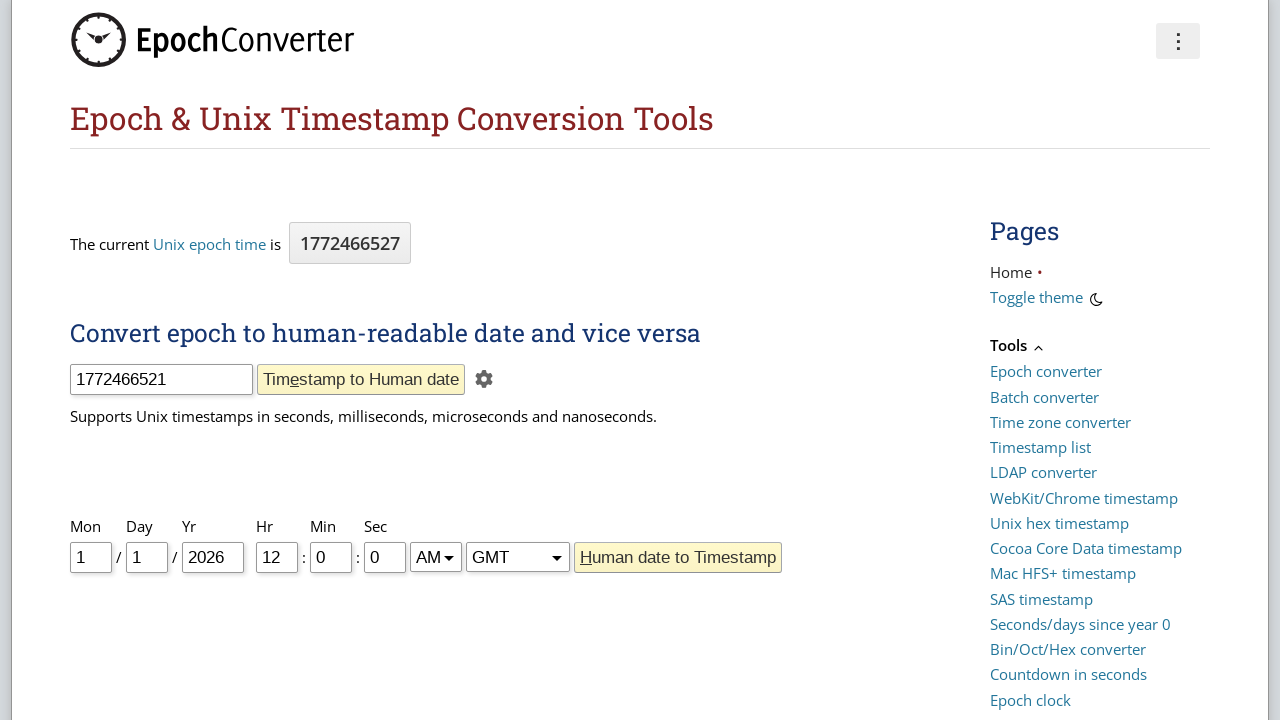